Tests pressing the space key on a target element and verifies the result text displays the correct key pressed

Starting URL: http://the-internet.herokuapp.com/key_presses

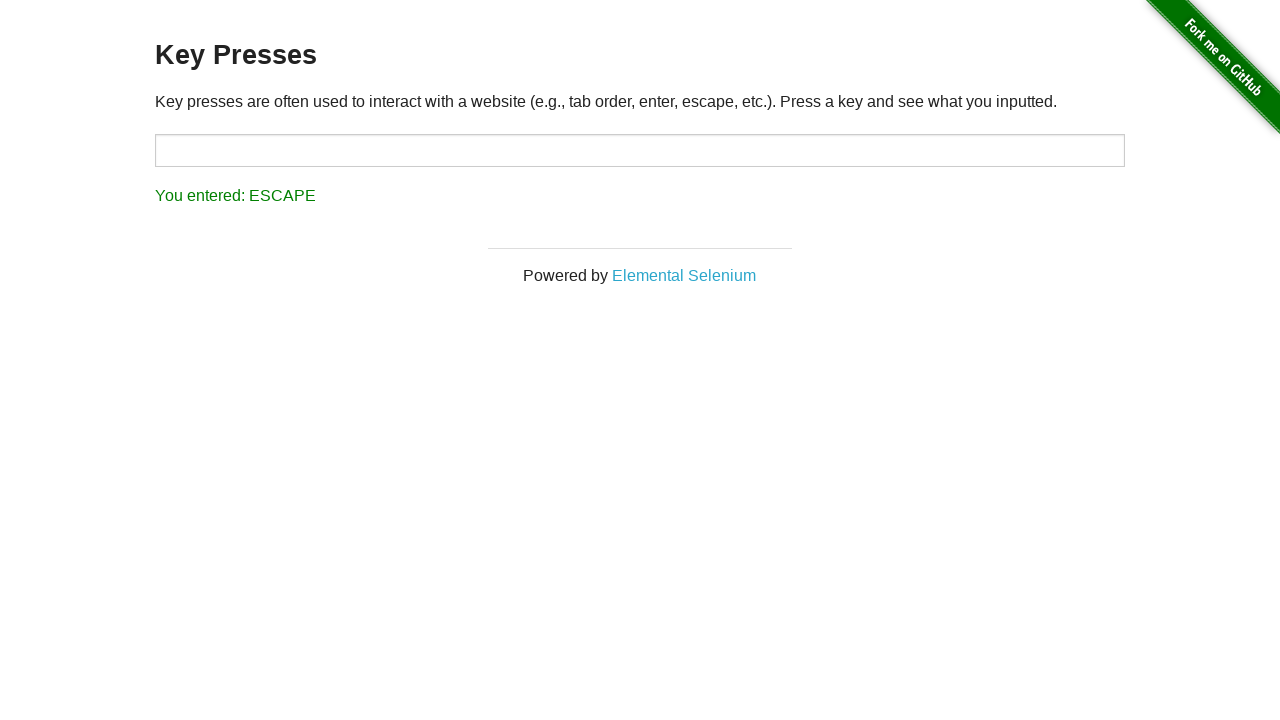

Pressed space key on target element on #target
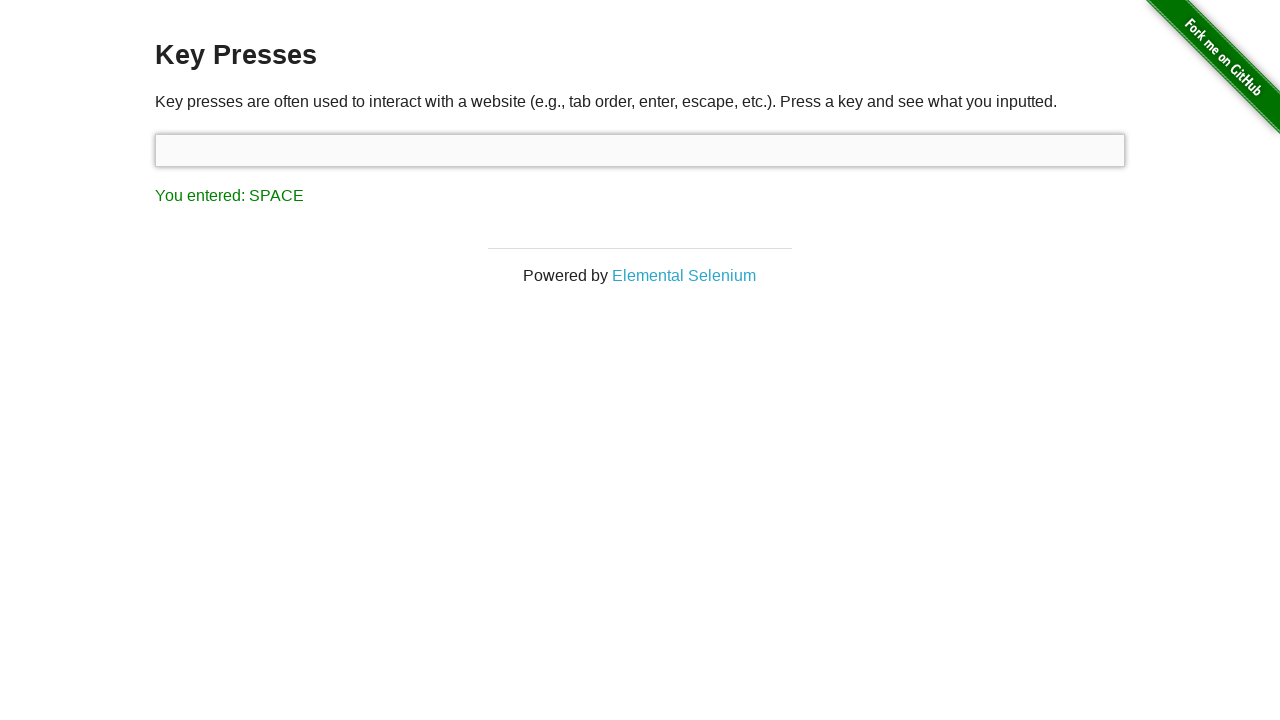

Result element loaded after space key press
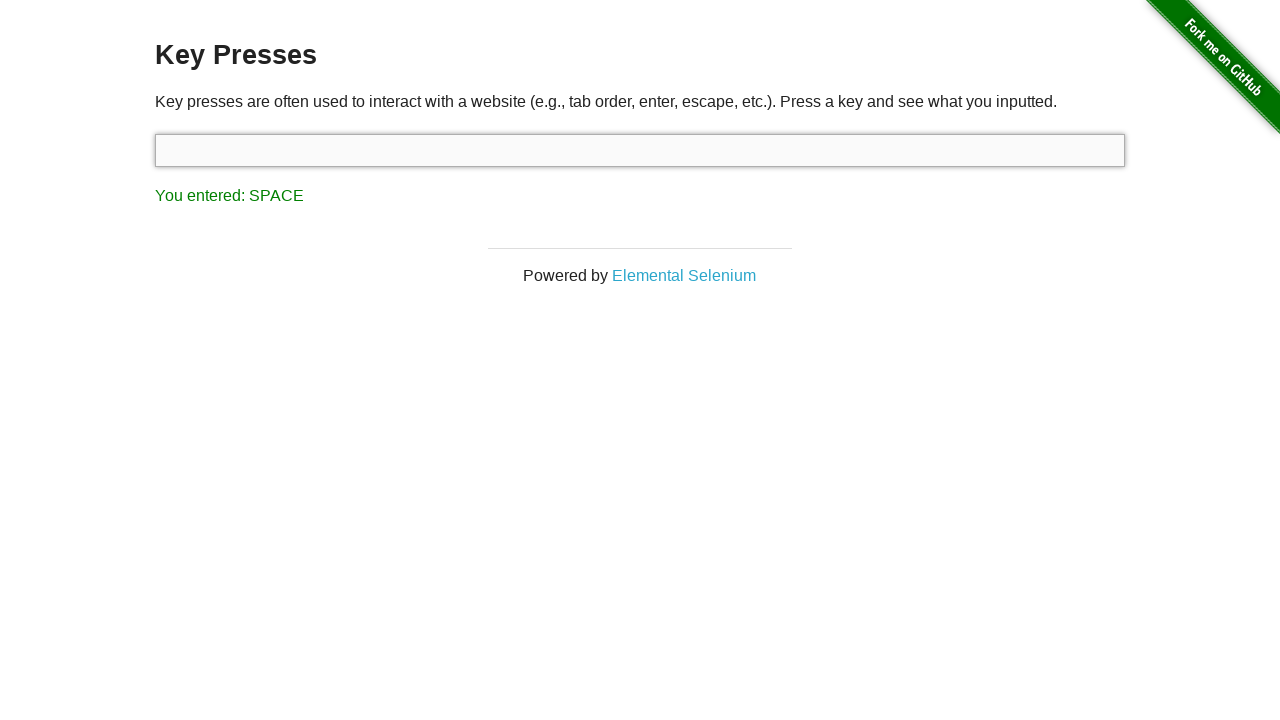

Retrieved result text content
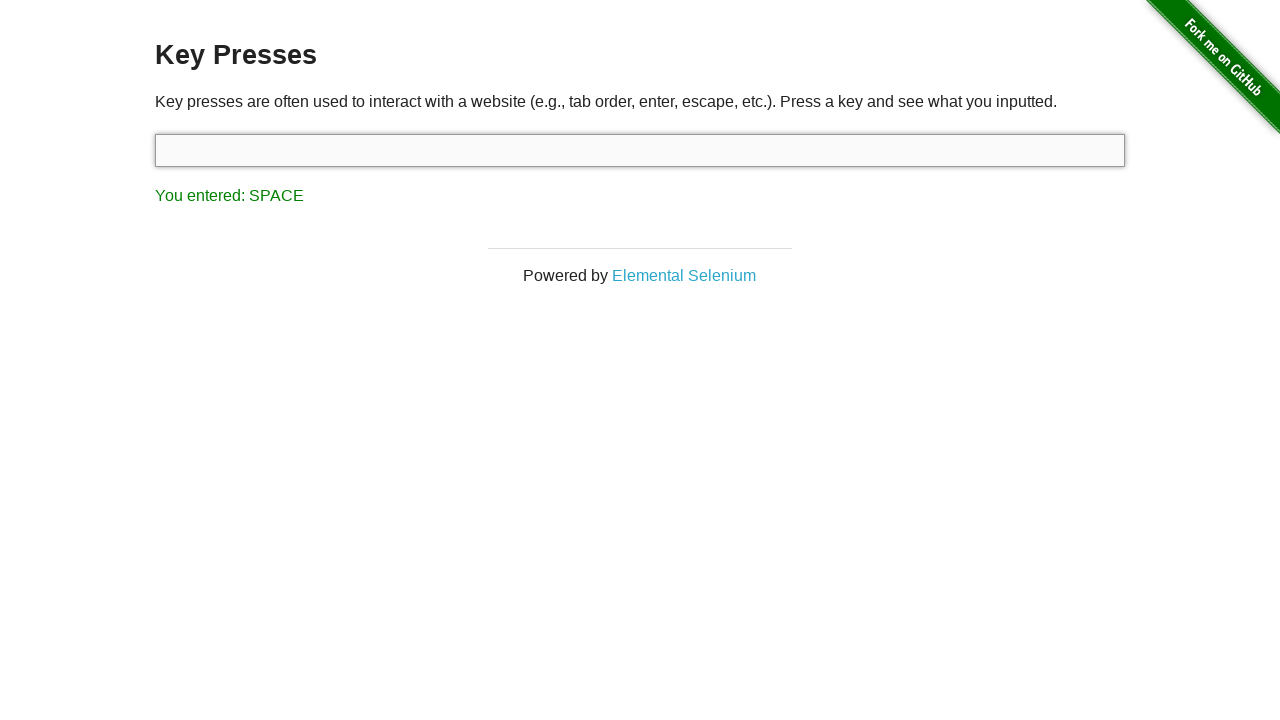

Verified result text displays 'You entered: SPACE'
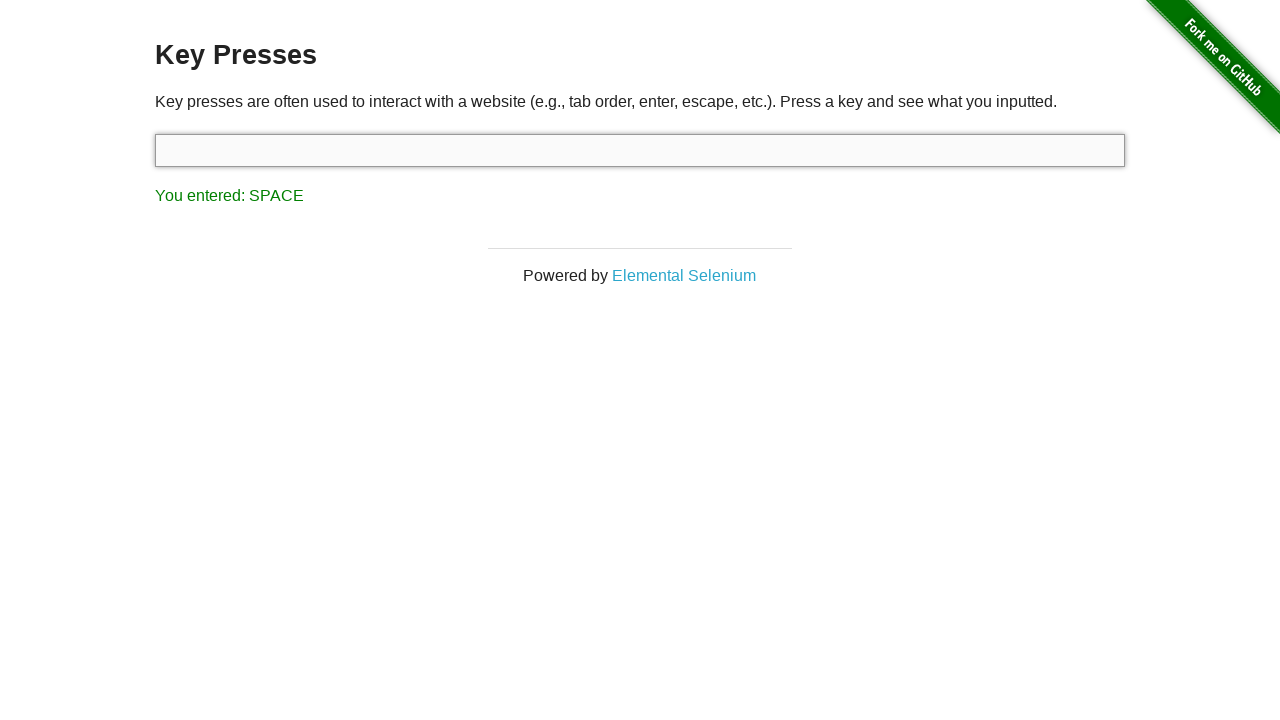

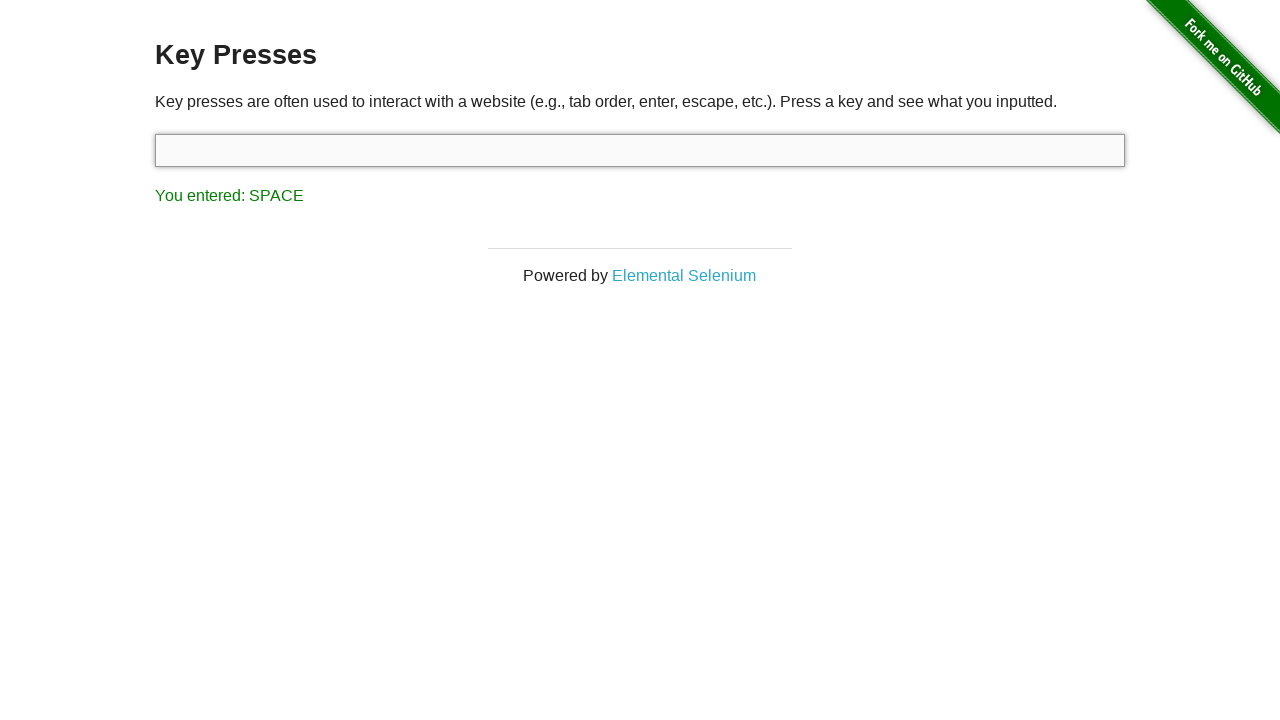